Tests dropdown selection functionality by selecting options from simple dropdown and date dropdowns (year, month, day), then verifies the selections were applied correctly.

Starting URL: https://practice.cydeo.com/dropdown

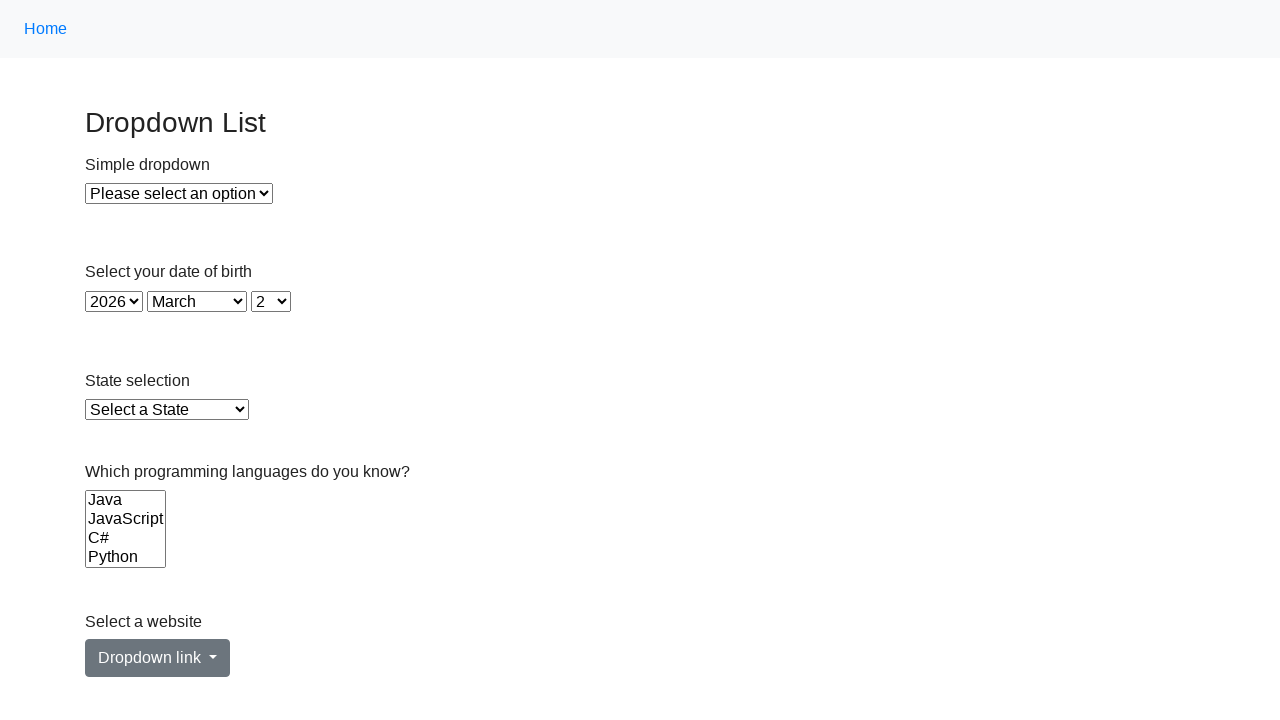

Selected 'Option 1' from simple dropdown on #dropdown
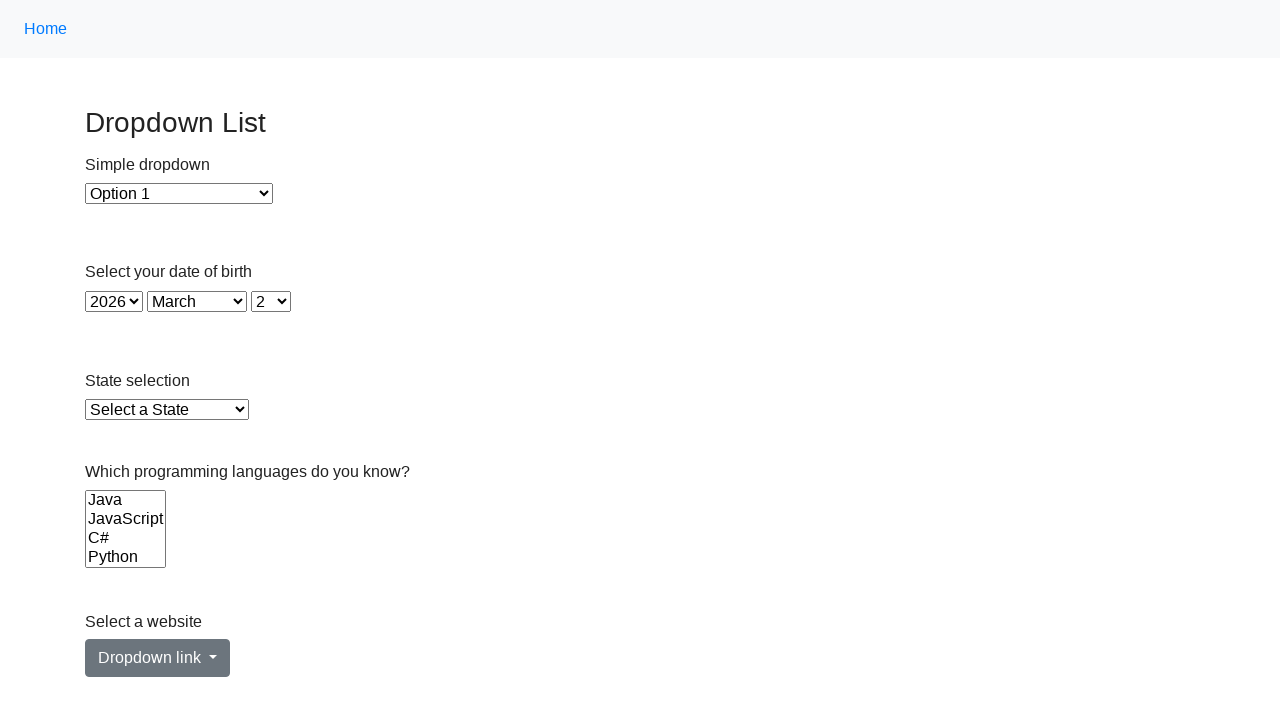

Selected year '1987' from year dropdown on #year
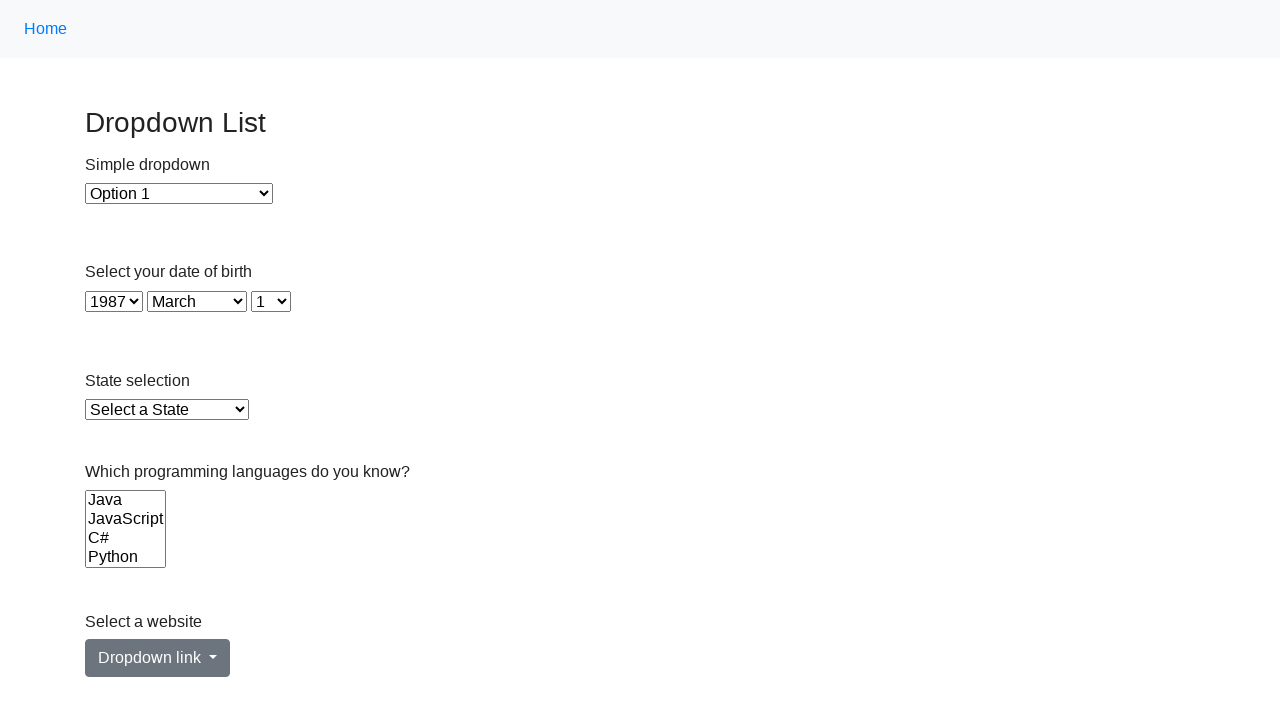

Selected 'February' from month dropdown on #month
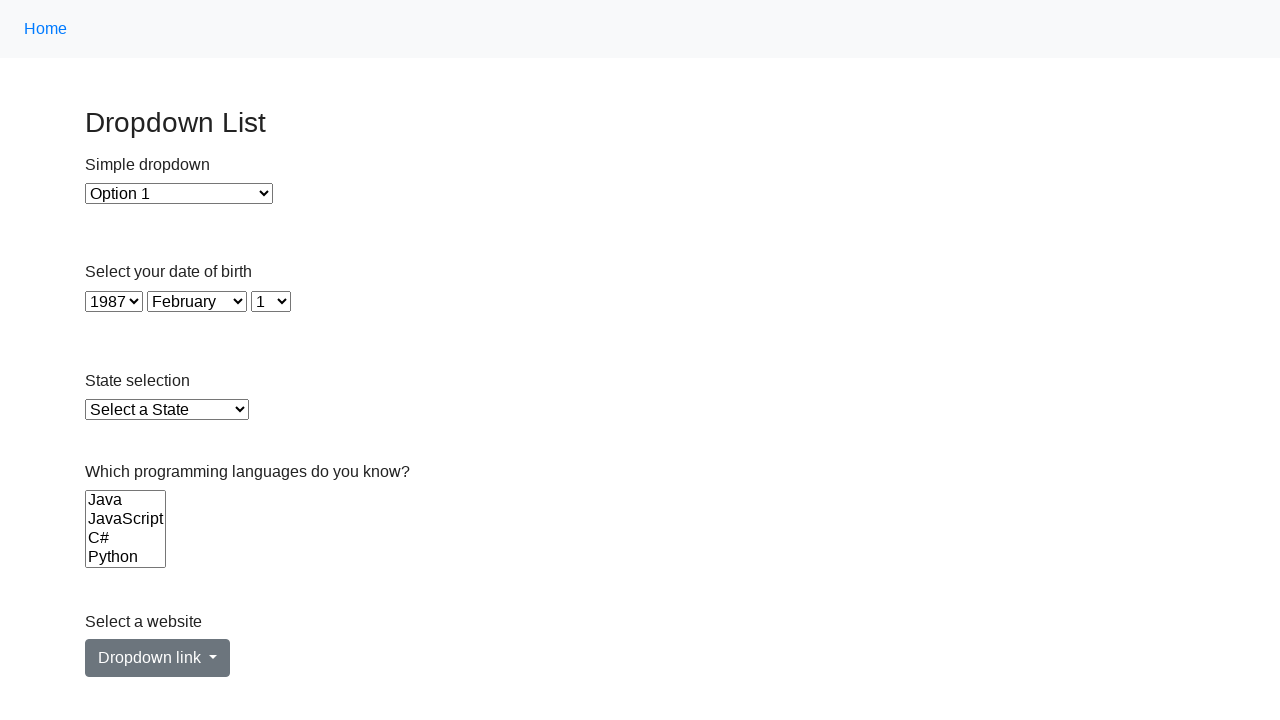

Selected day '2' from day dropdown on #day
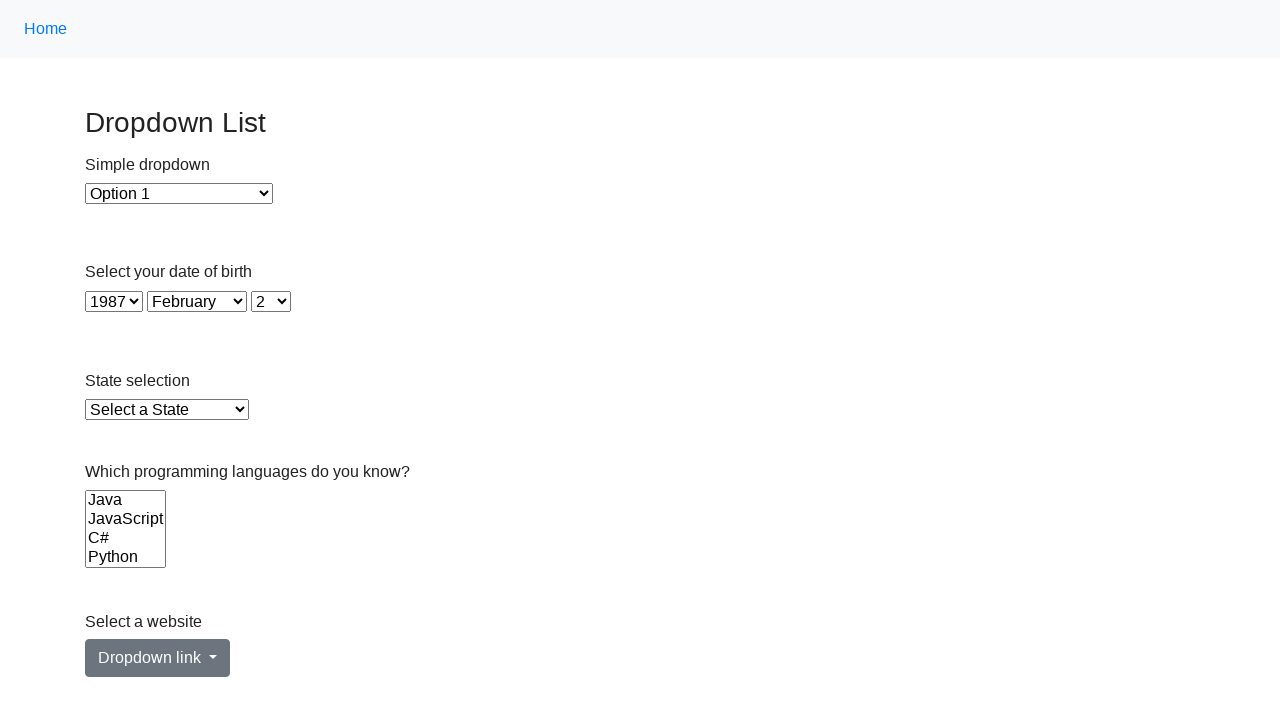

Retrieved selected option value from simple dropdown
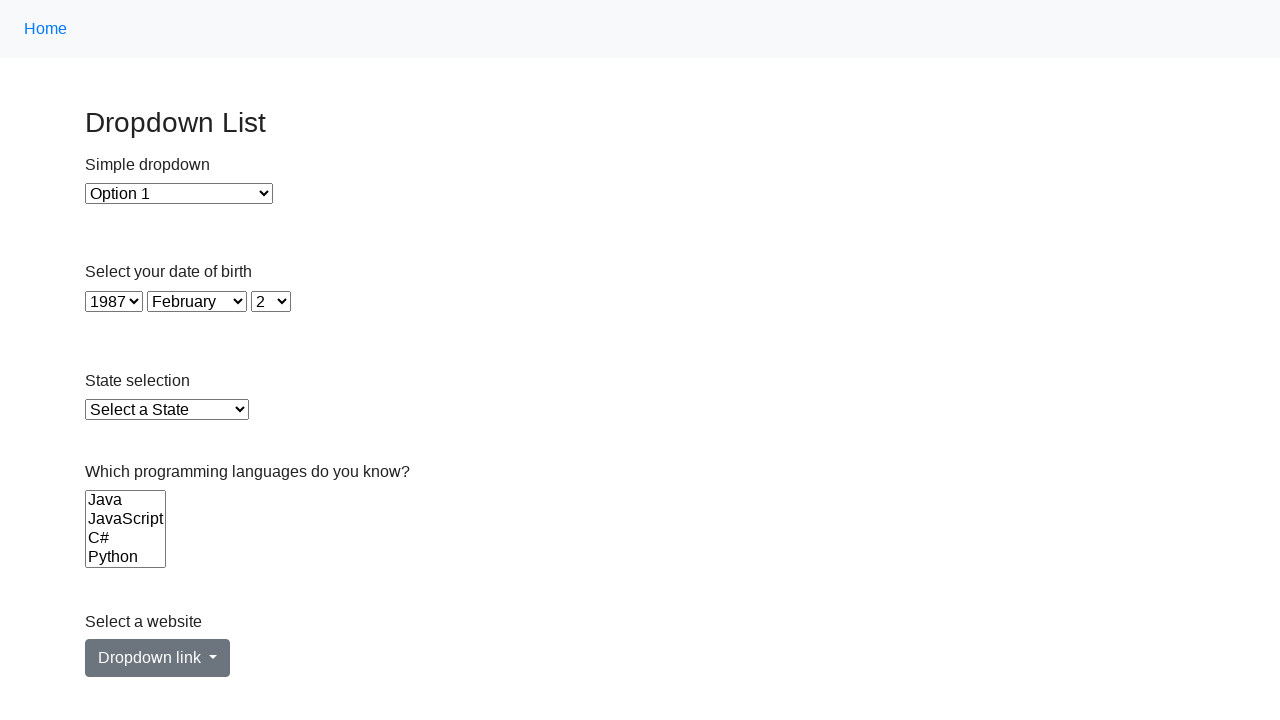

Verified simple dropdown selection is 'Option 1'
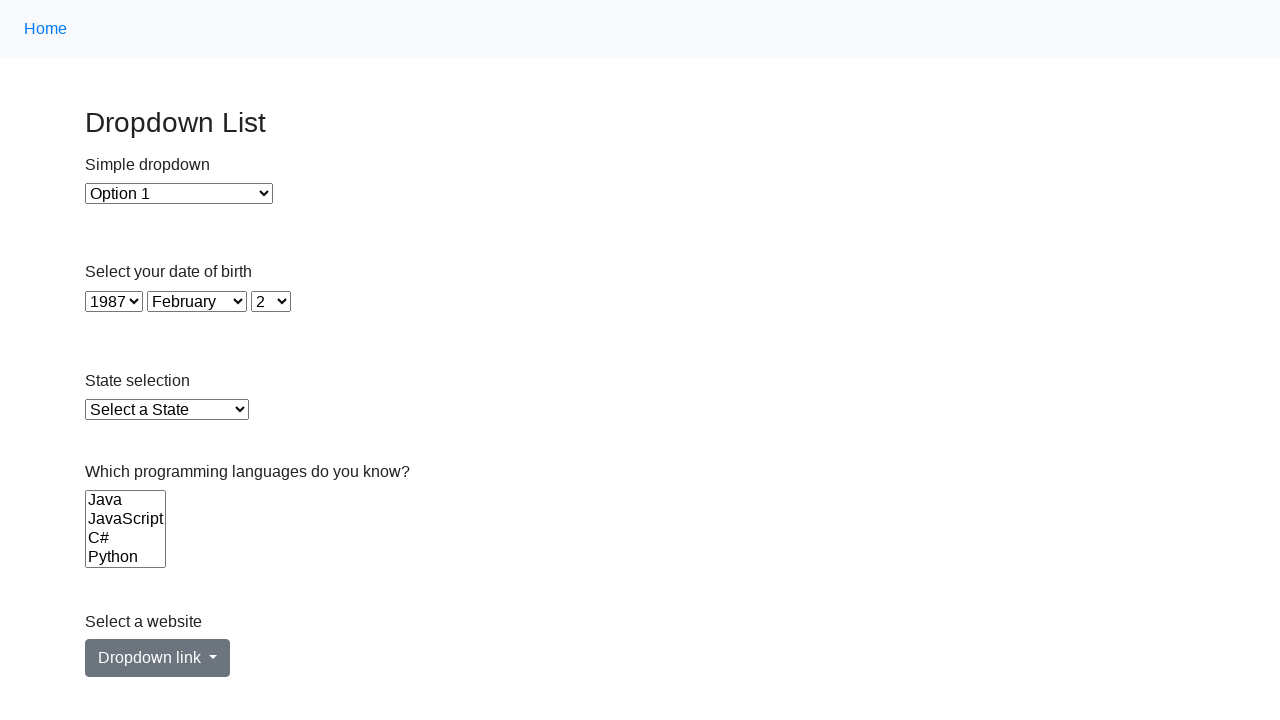

Retrieved selected year value from year dropdown
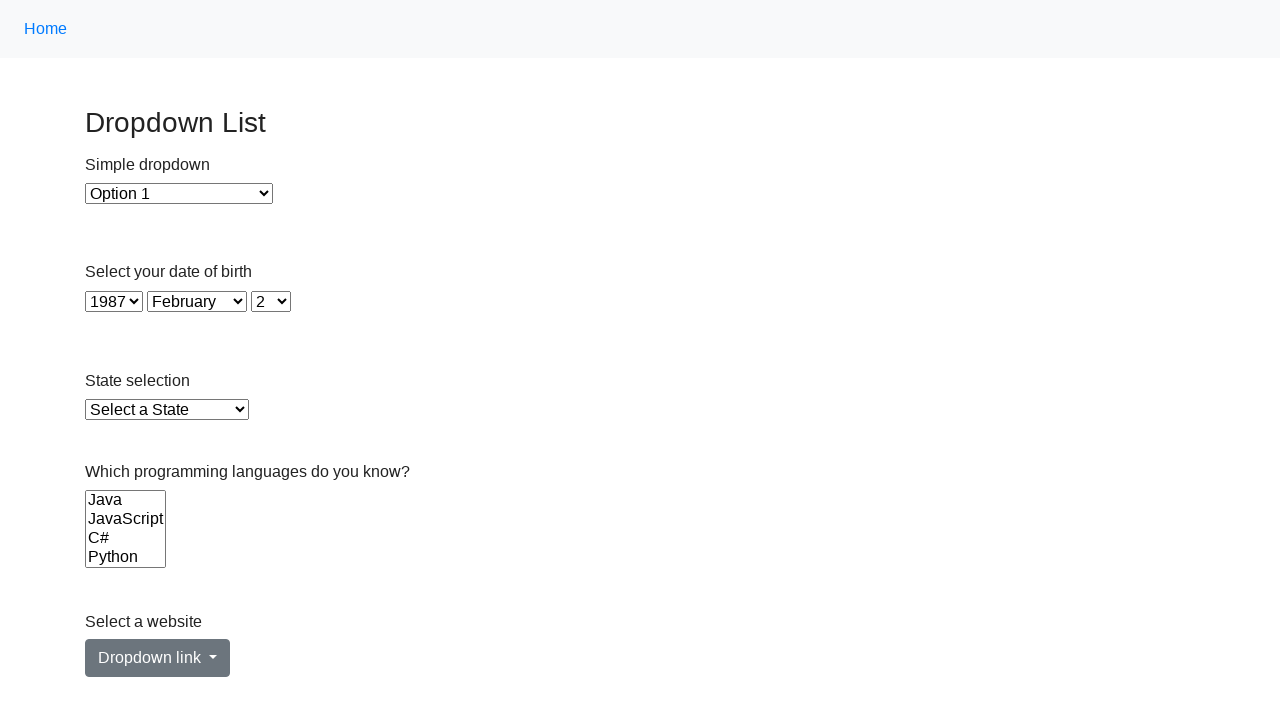

Retrieved selected month value from month dropdown
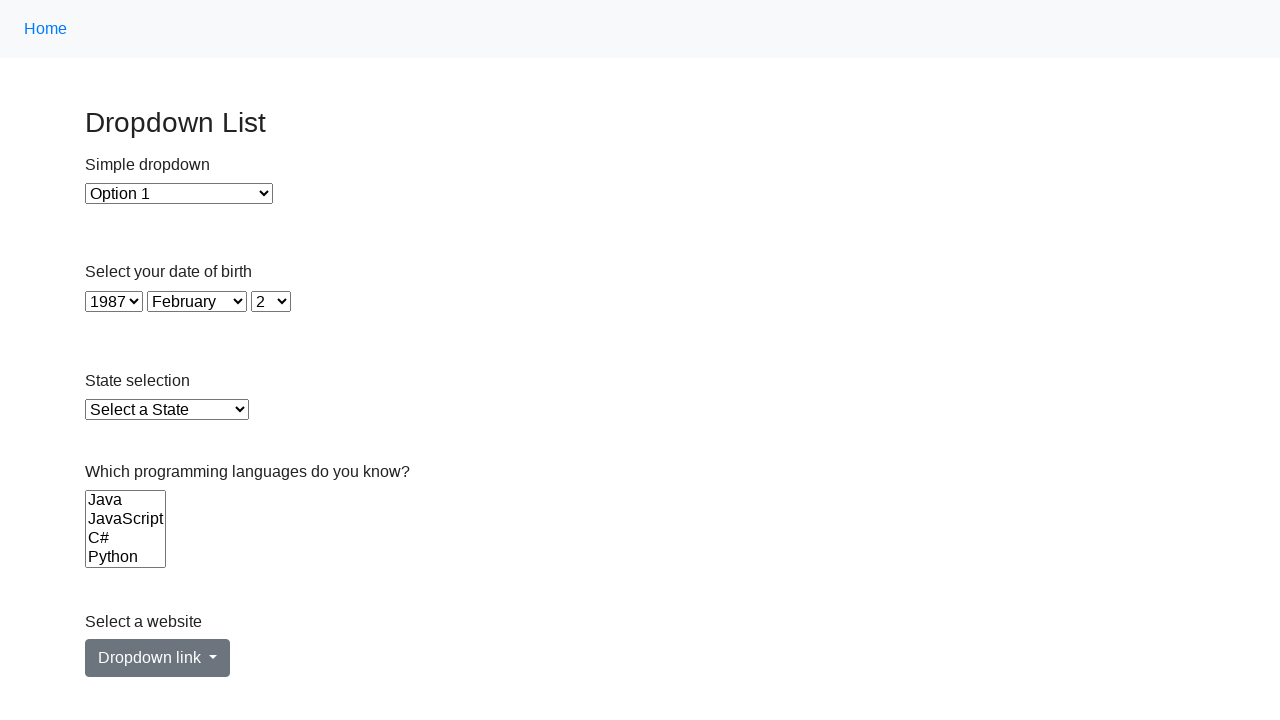

Retrieved selected day value from day dropdown
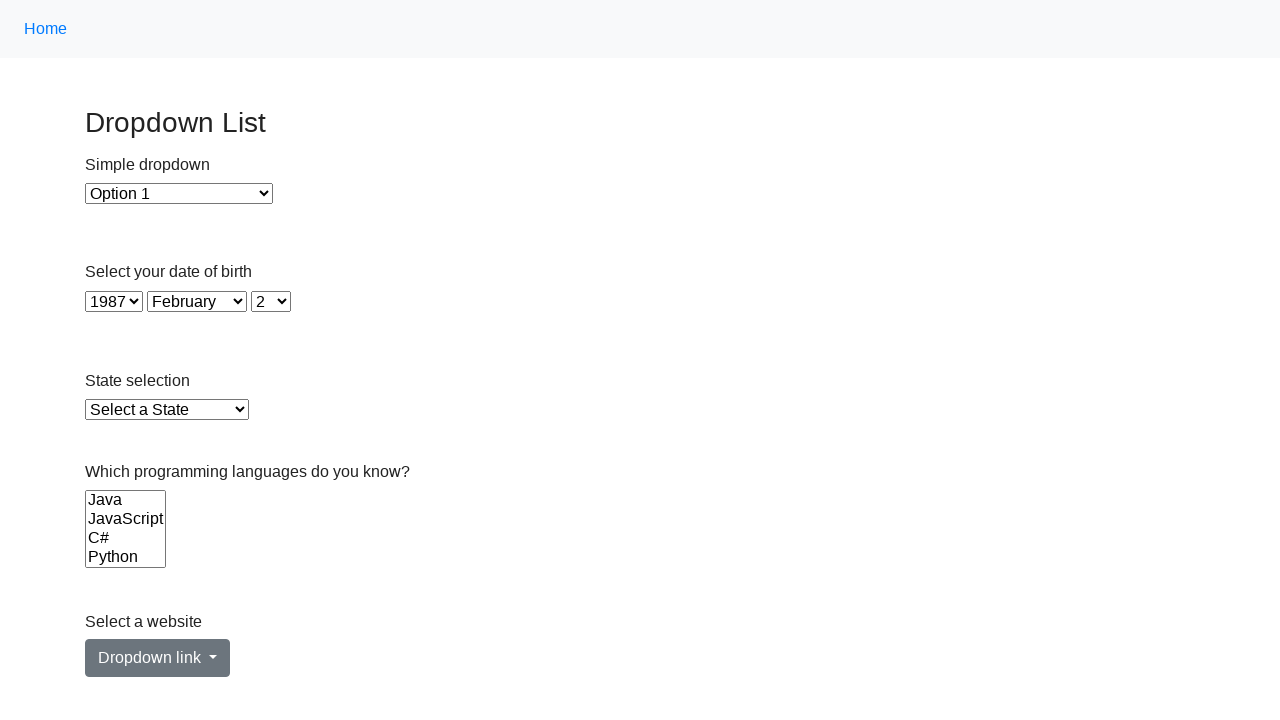

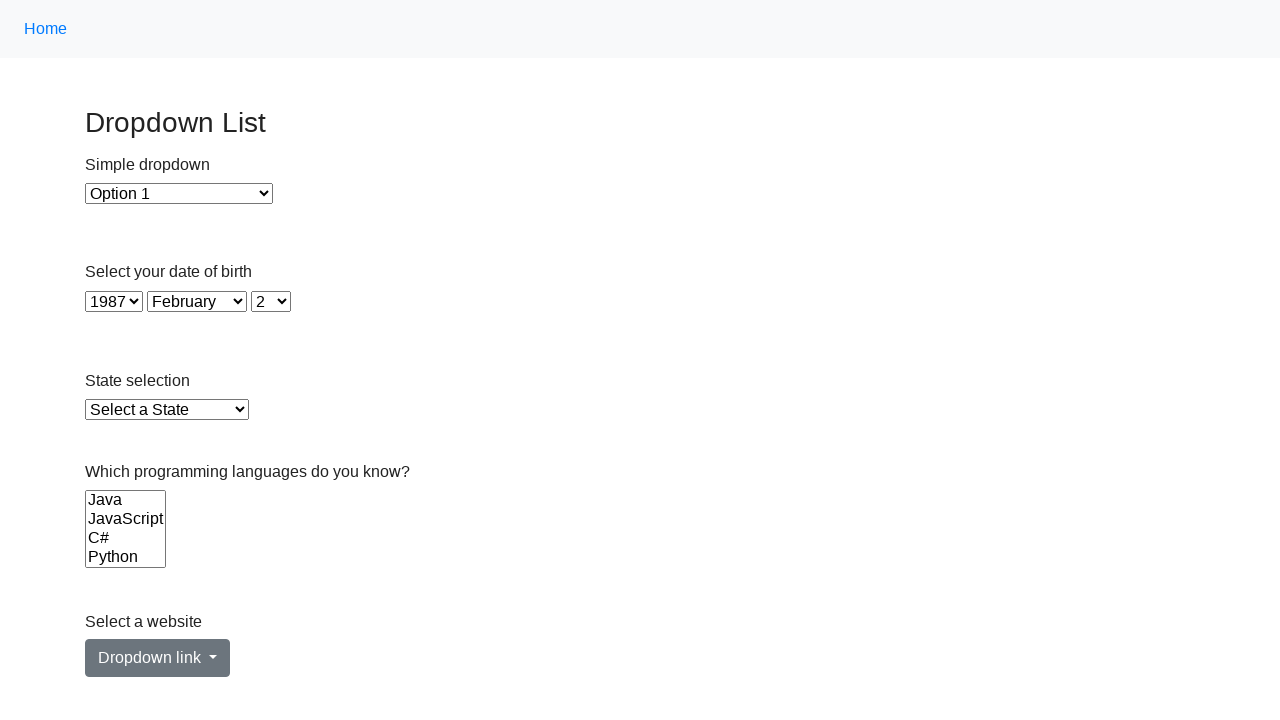